Tests implicit waiting functionality by navigating to a demo page, verifying initial text, selecting a 5-second timer from a dropdown, and clicking an element that appears after the timer completes.

Starting URL: https://a9t9.com/demo/webtest/implicitwaiting/

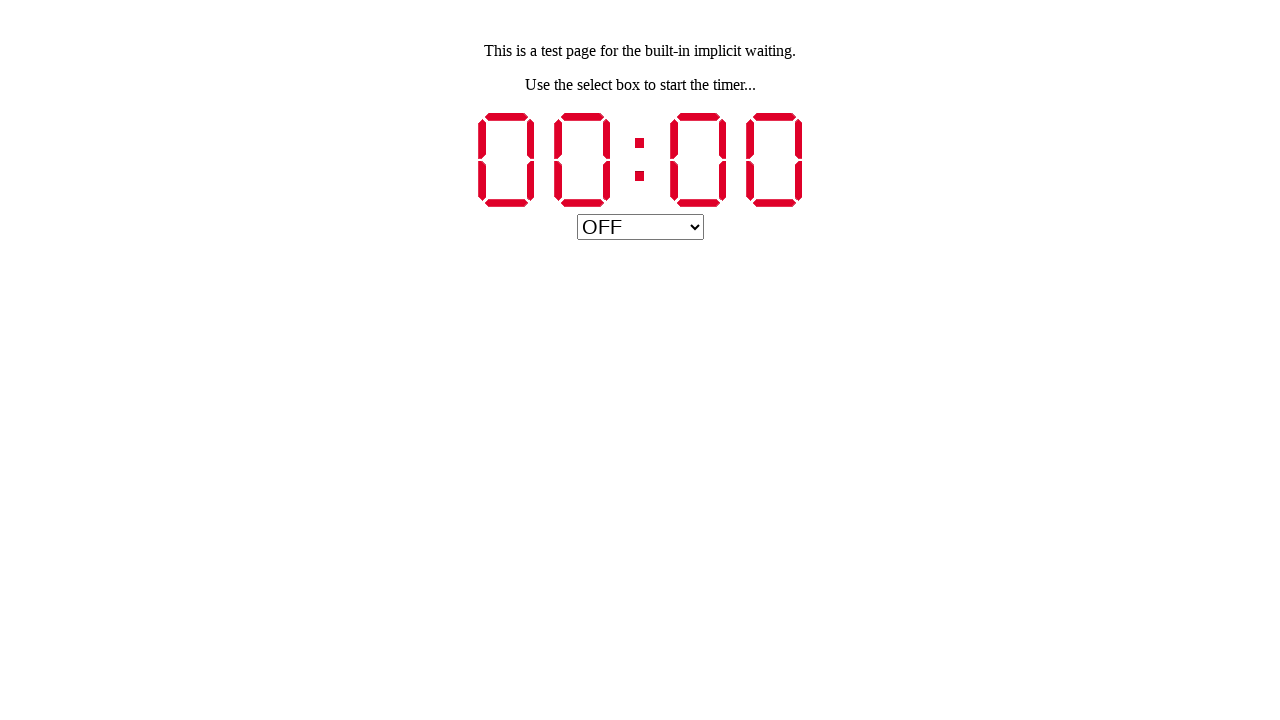

Waited for initial instruction text to load
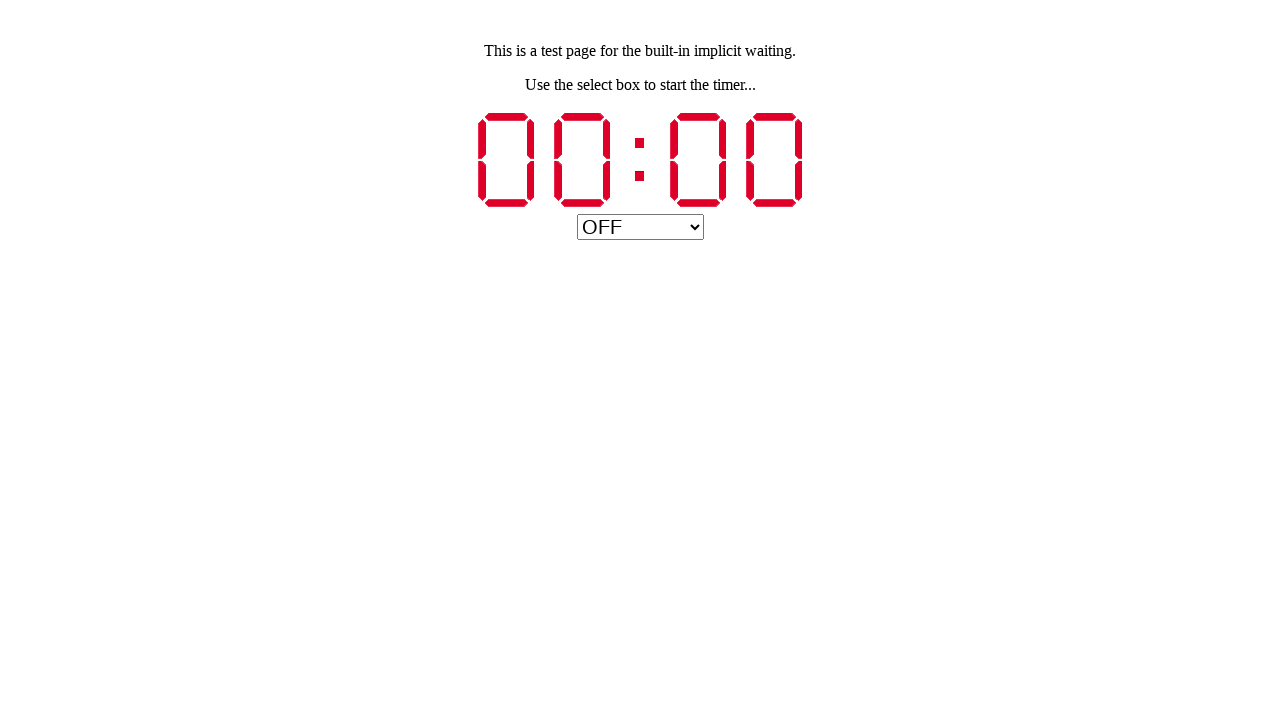

Verified instruction text contains 'Use the select box to start the timer...'
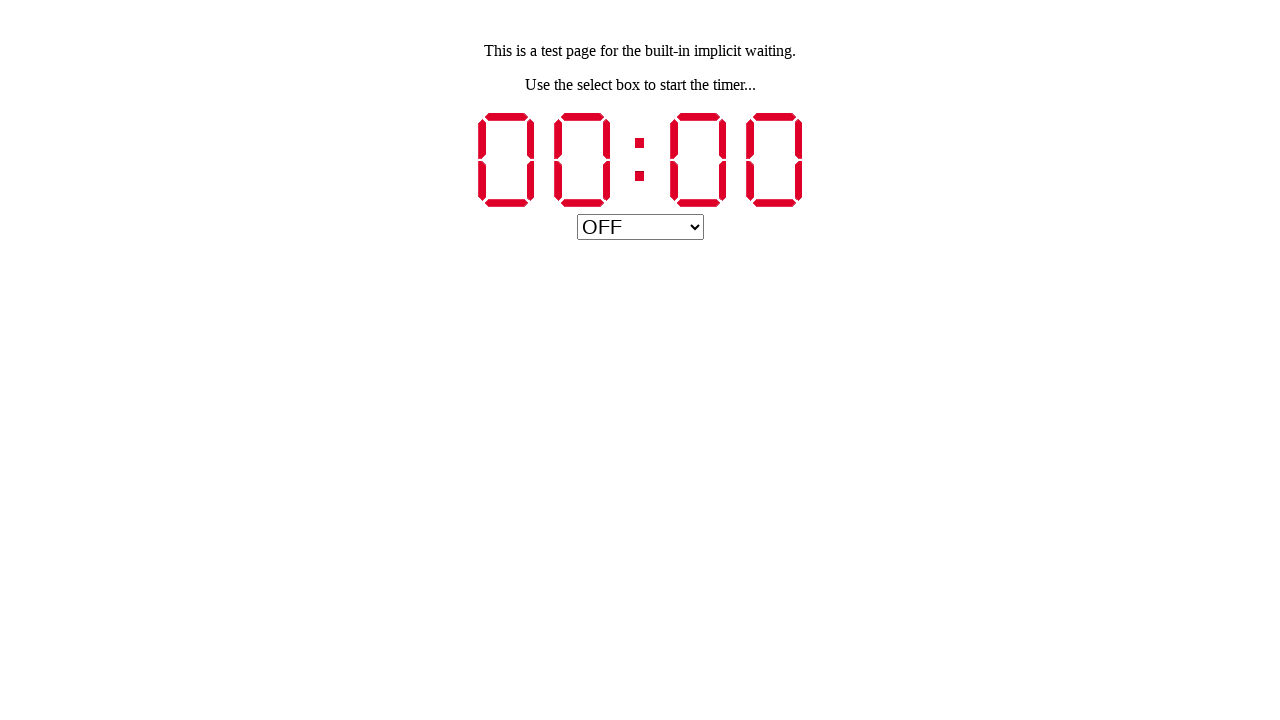

Selected '5 Seconds' from timer dropdown on #minutesSelect
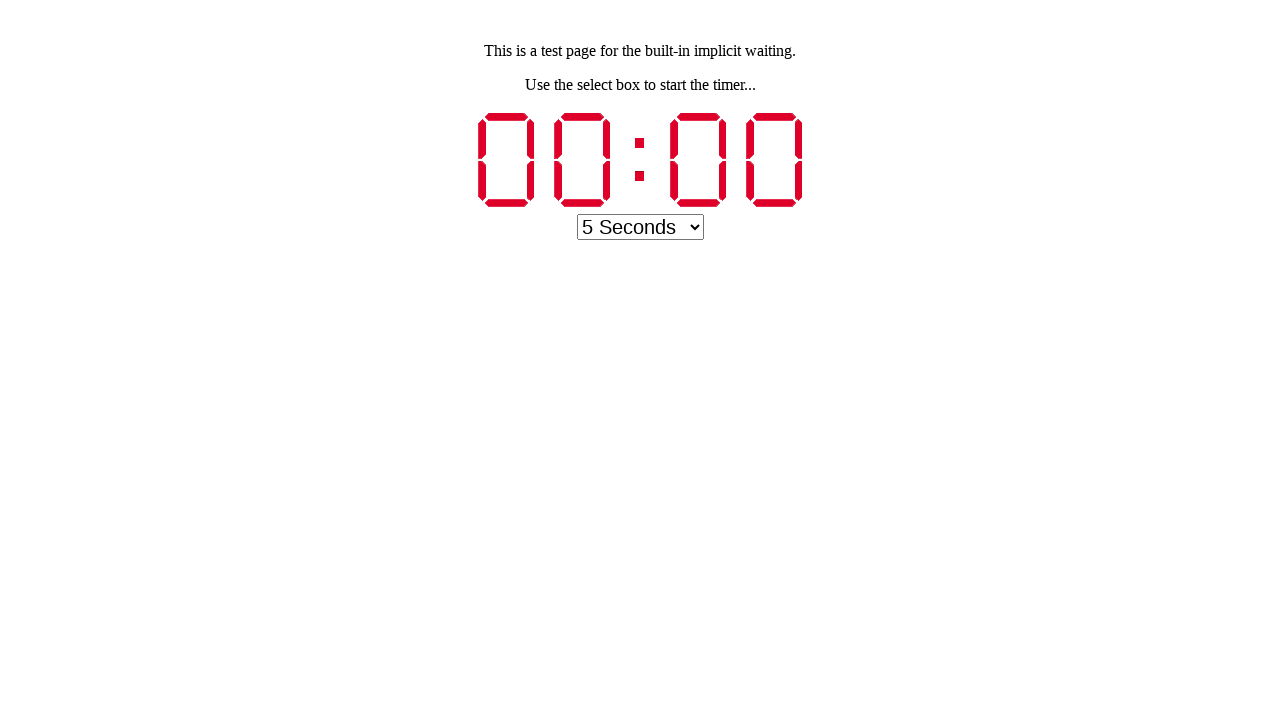

Clicked image element that appeared after 5-second timer completed at (640, 250) on xpath=/html/body/header/center/img
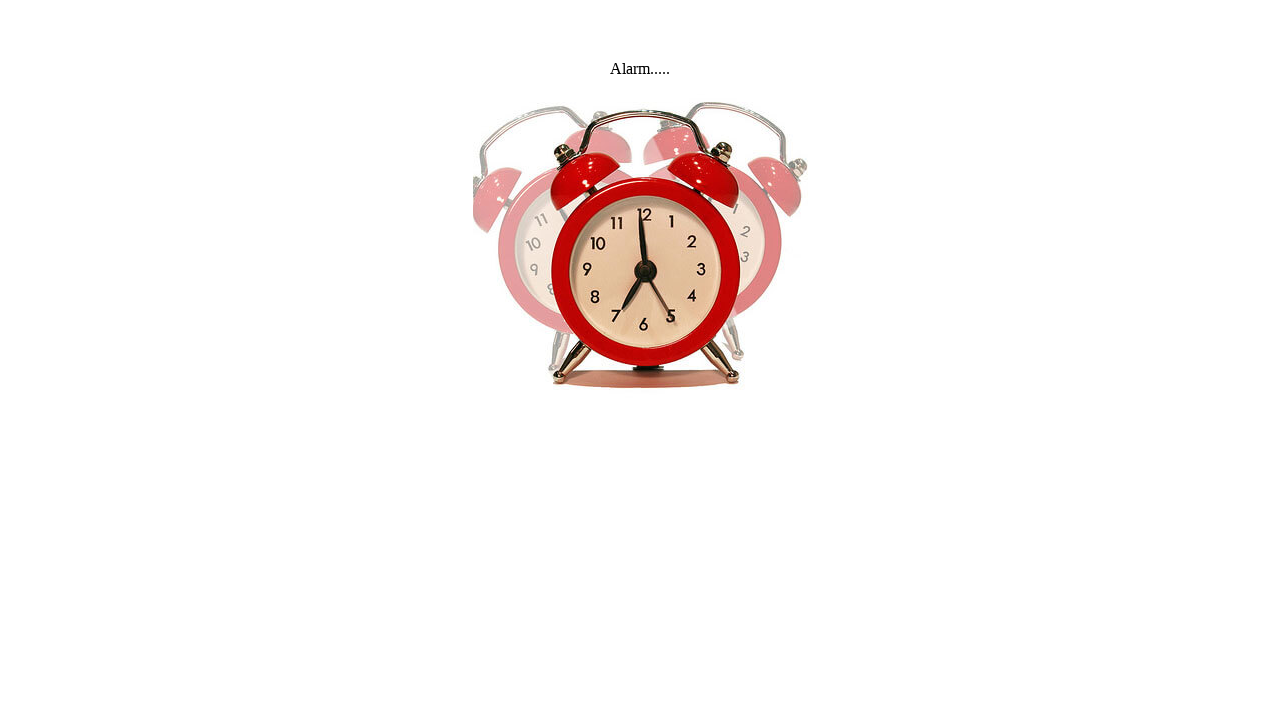

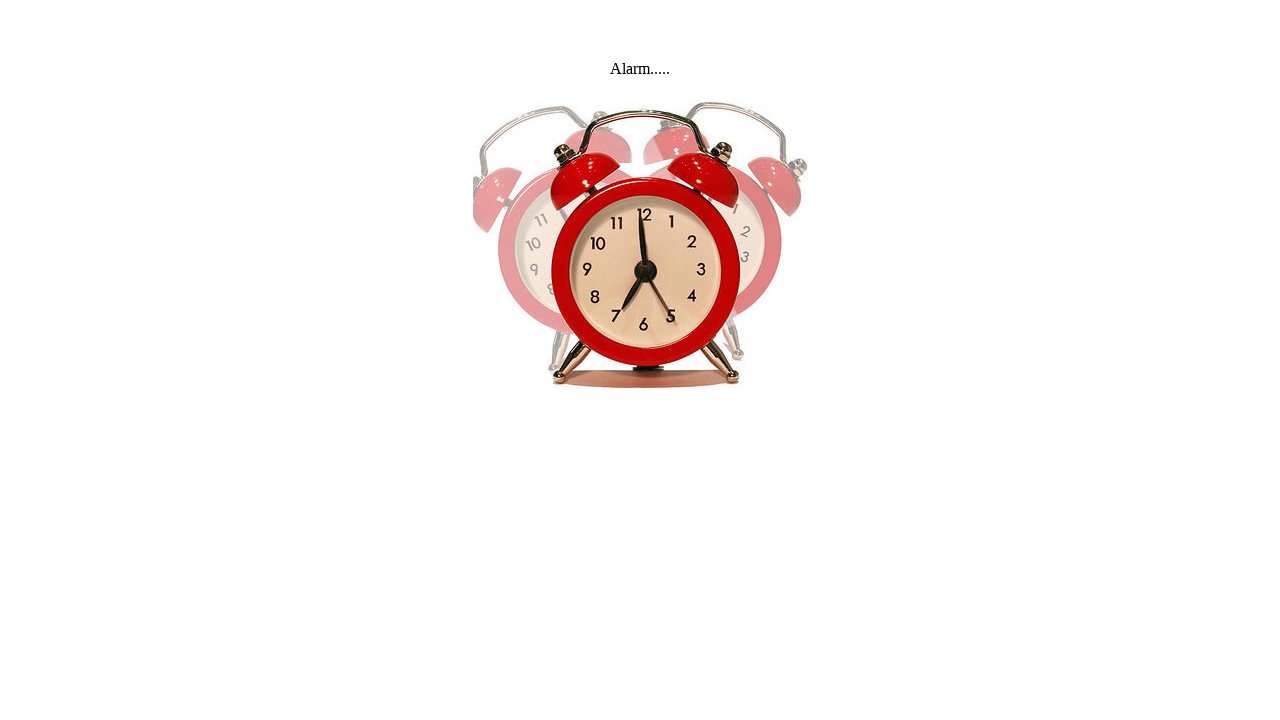